Tests the horizontal slider functionality by clicking on the slider link, moving the slider to the left, and verifying the range value changes to 1.5

Starting URL: http://the-internet.herokuapp.com/

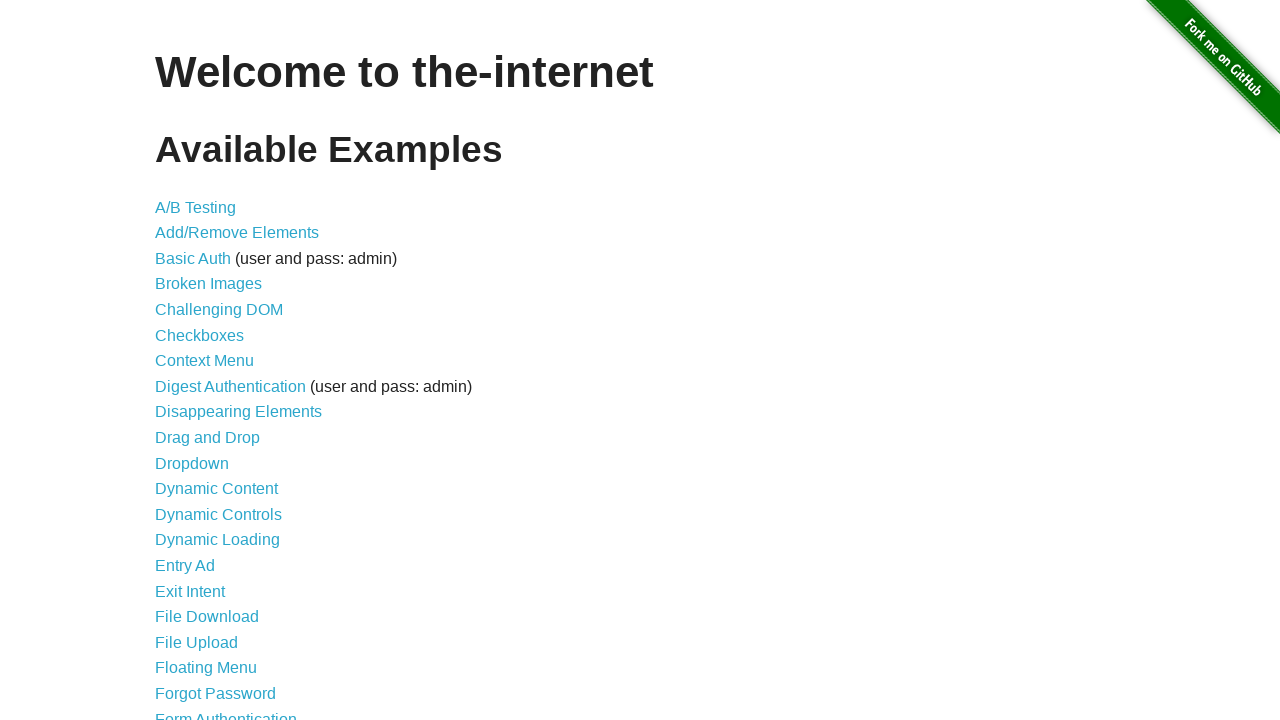

Clicked on Horizontal Slider link at (214, 361) on text=Horizontal Slider
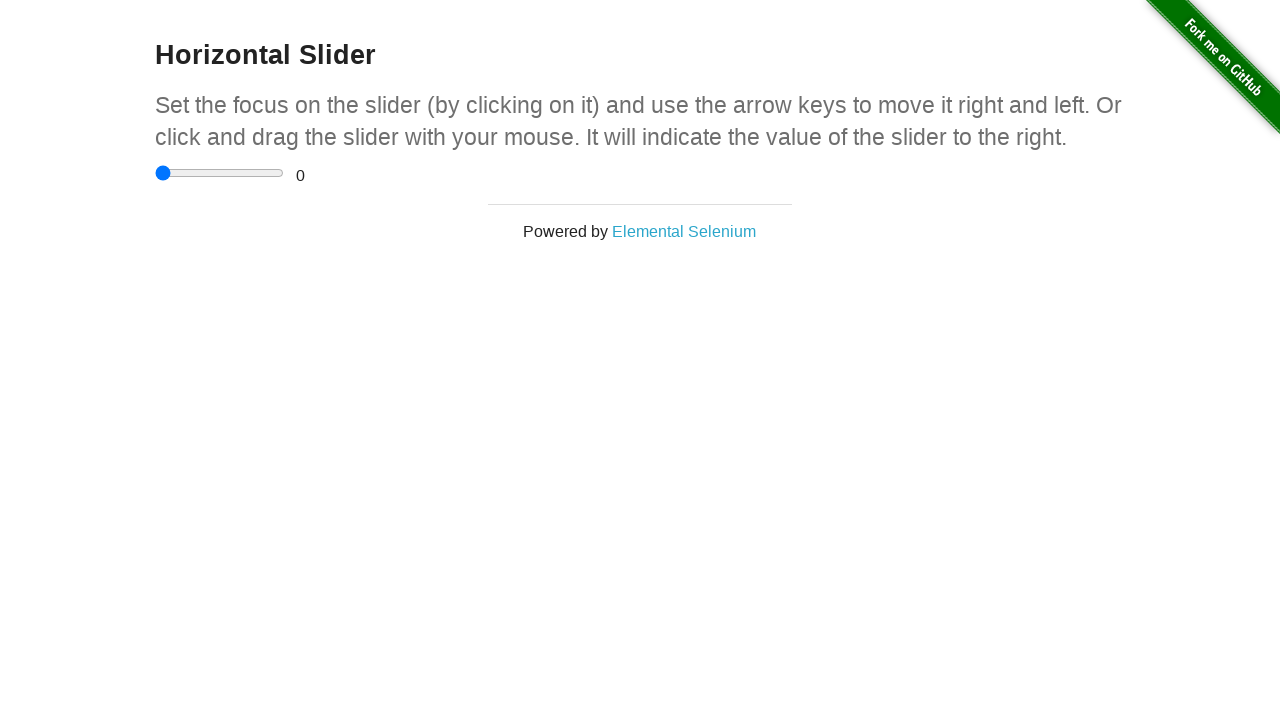

Slider element is visible
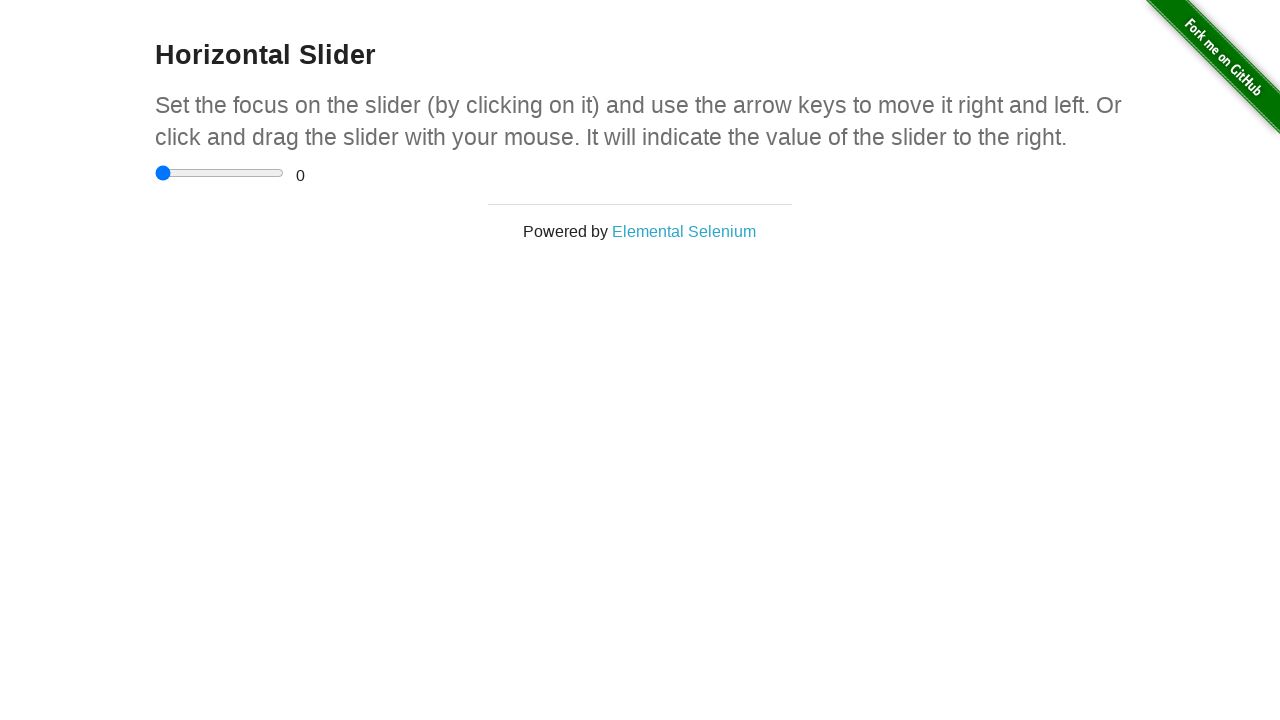

Located the range input slider
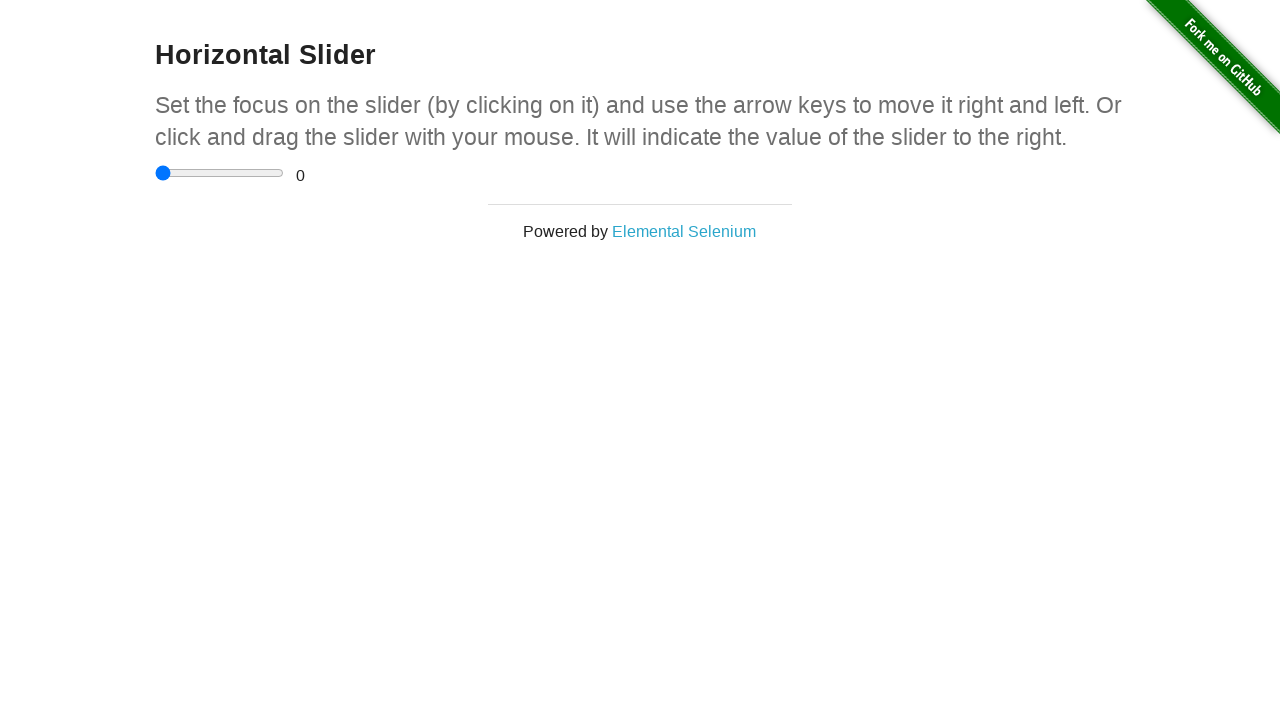

Retrieved slider bounding box dimensions
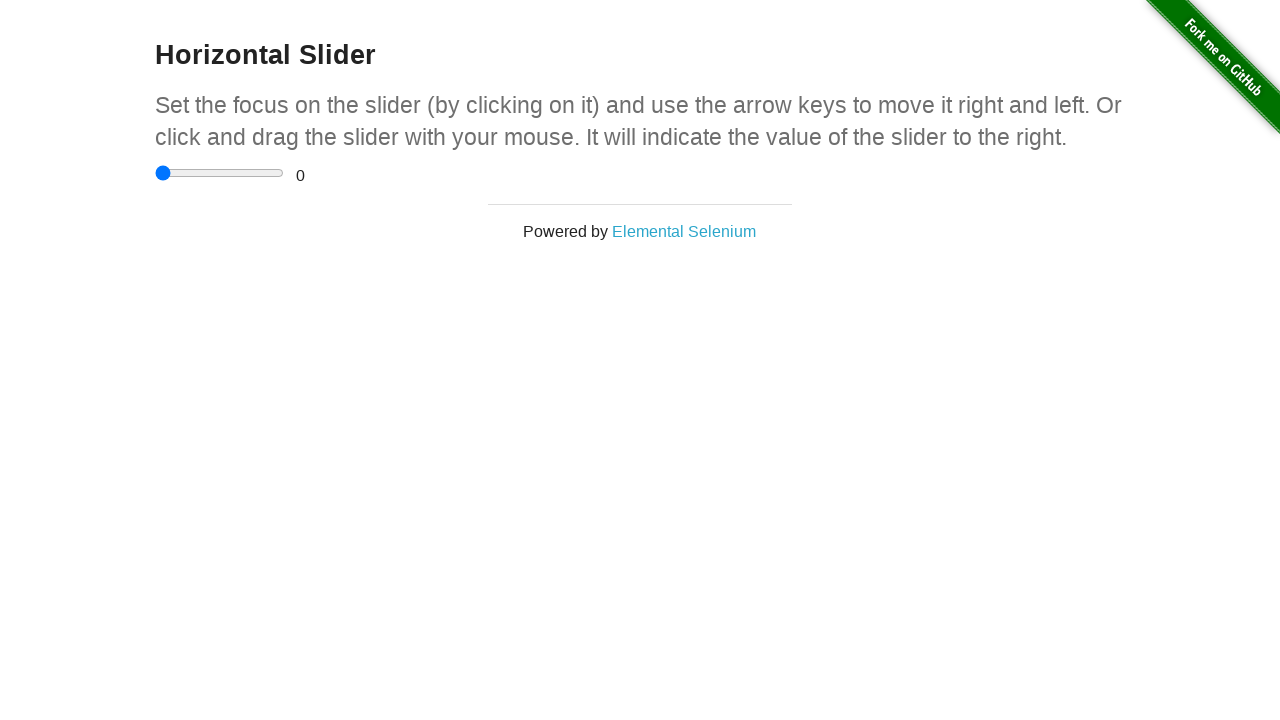

Moved mouse to center of slider at (220, 173)
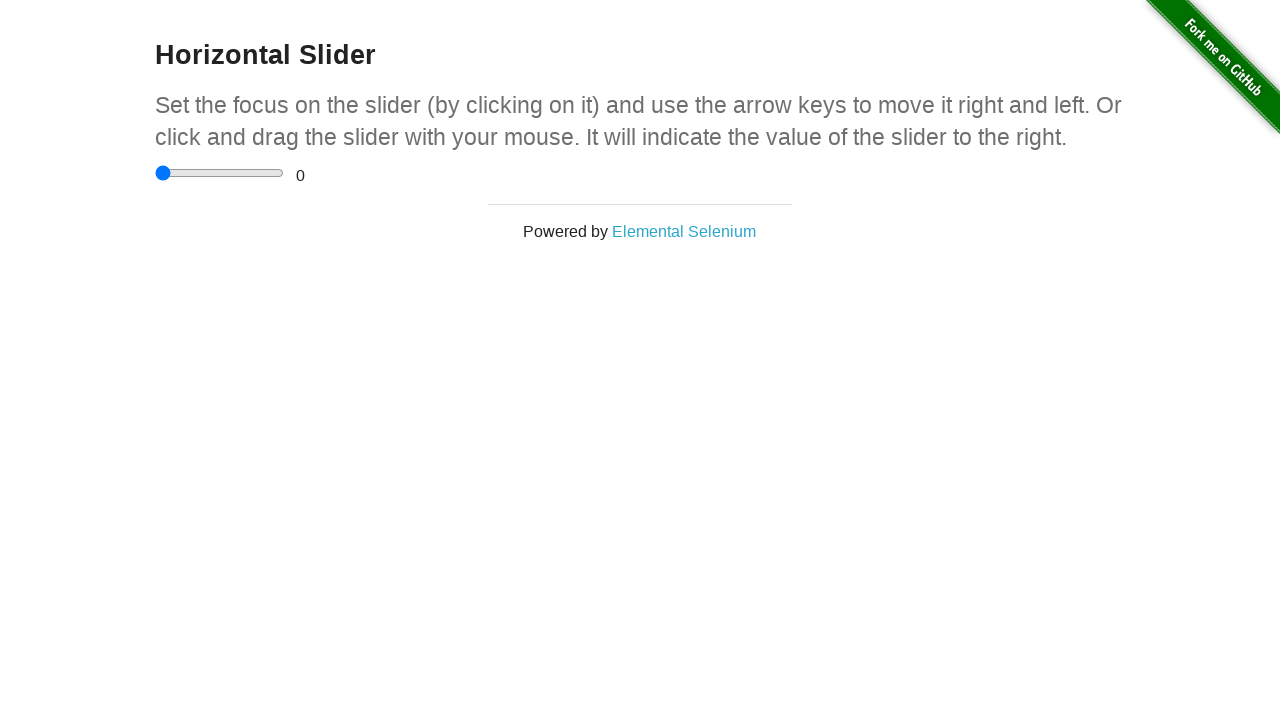

Pressed mouse button down on slider at (220, 173)
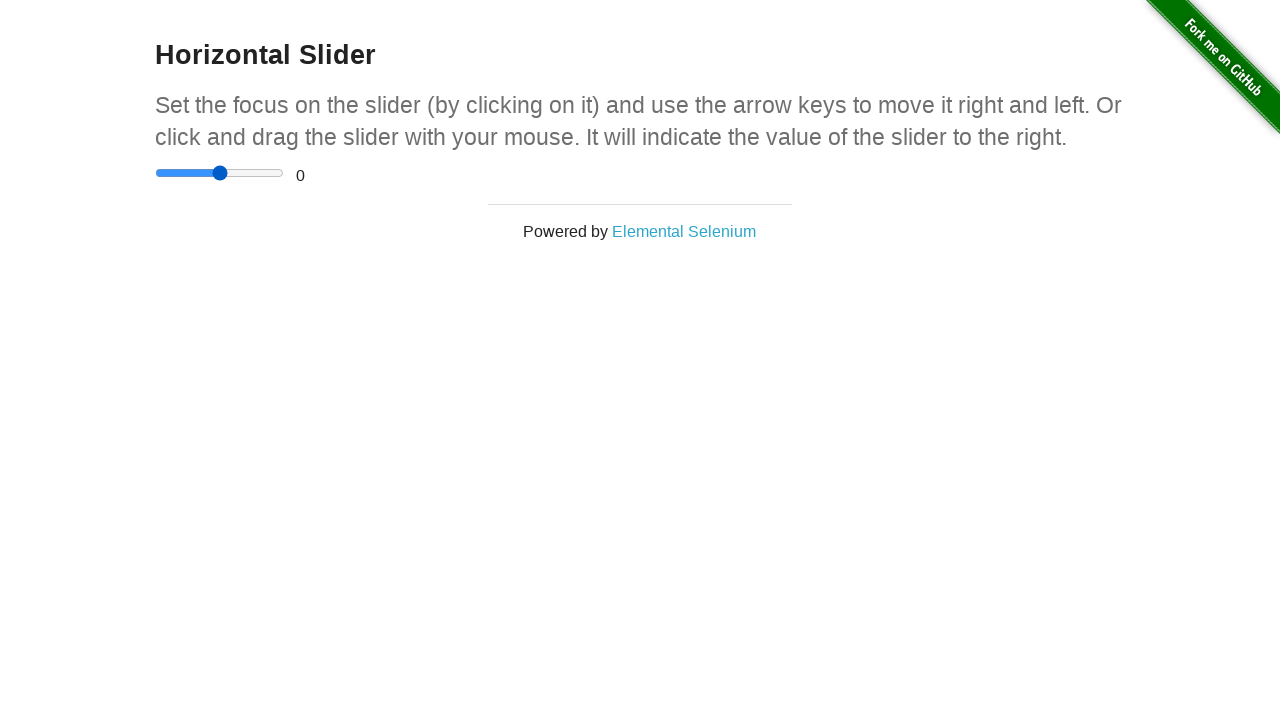

Dragged slider to the left by 25 pixels at (194, 173)
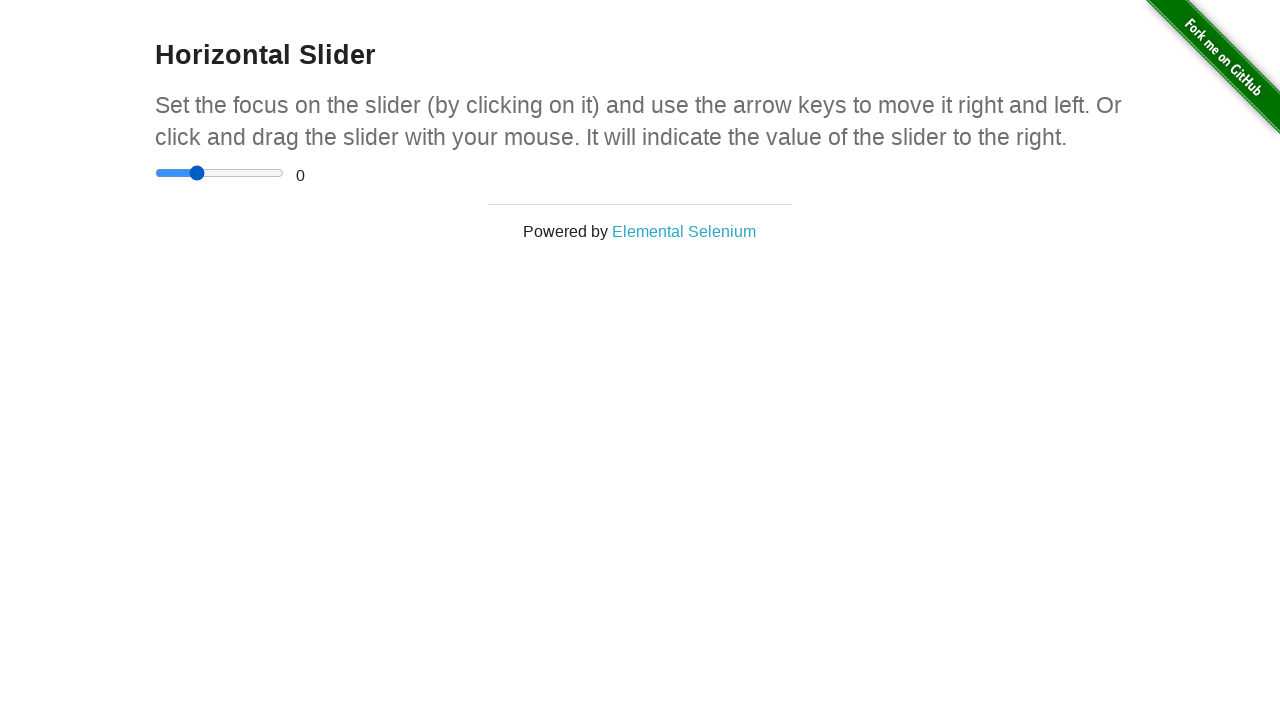

Released mouse button to complete slider drag at (194, 173)
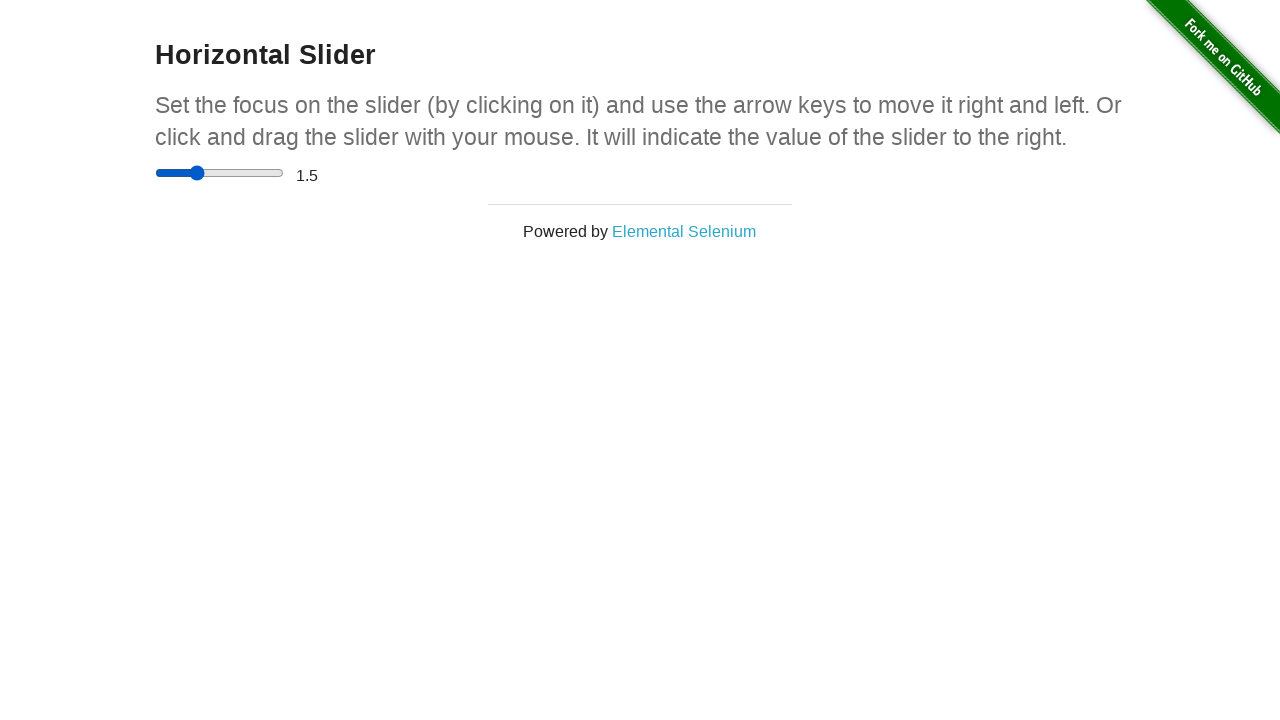

Located range value display element
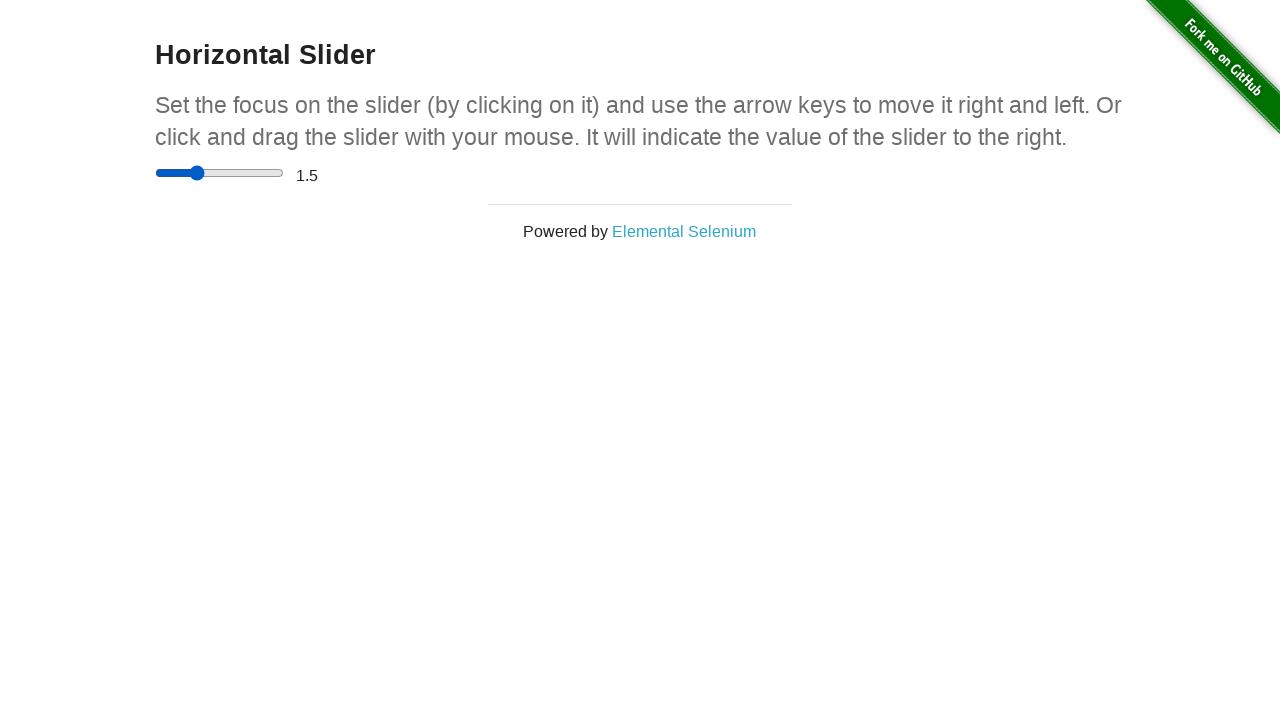

Verified range value changed to 1.5
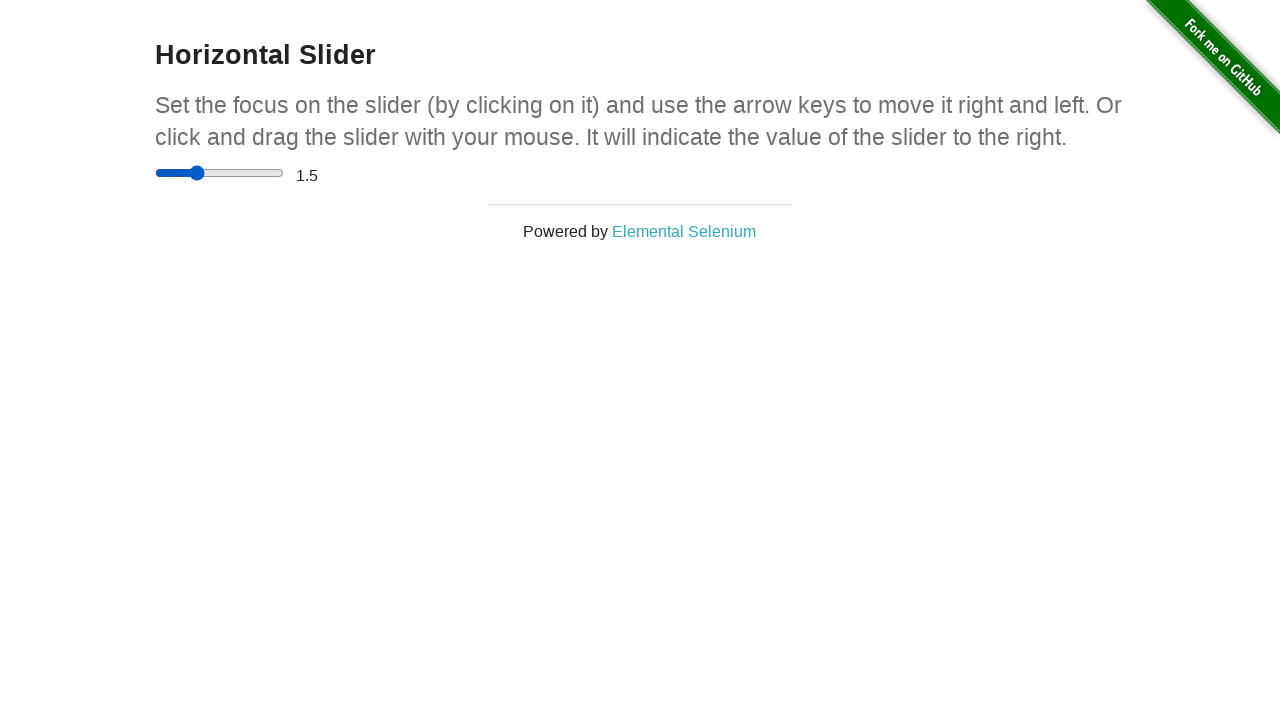

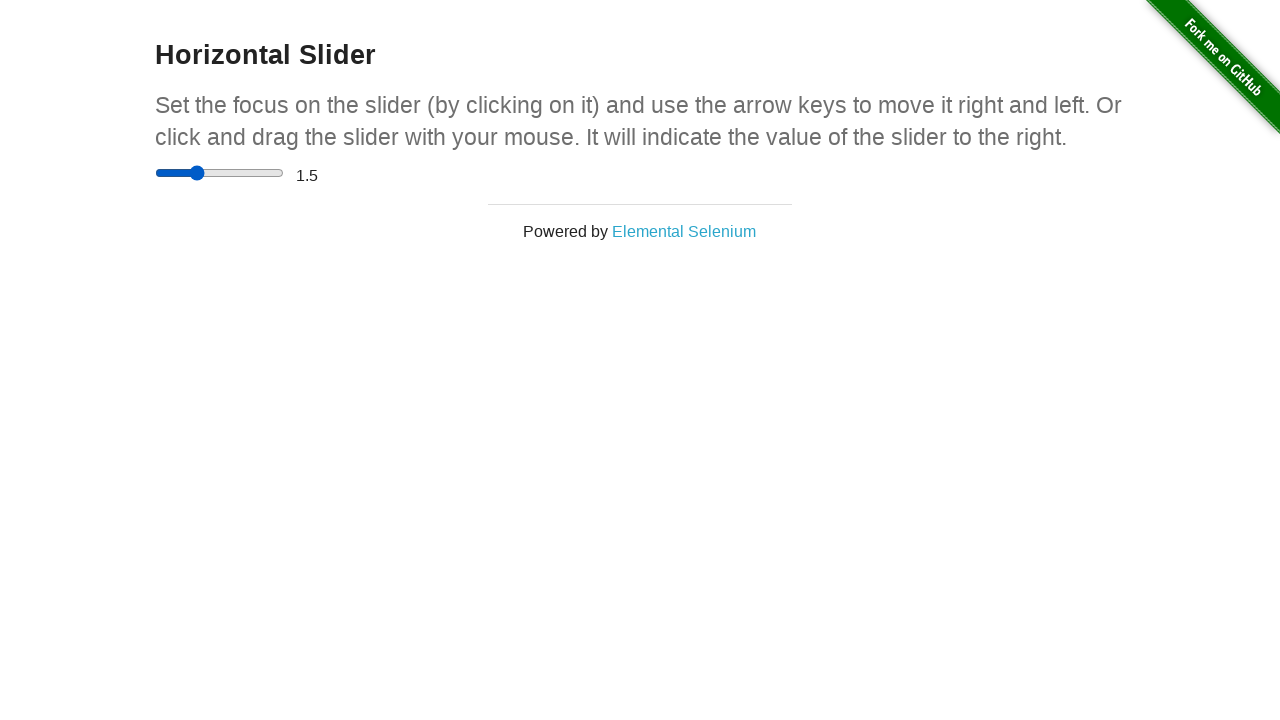